Tests opting out of A/B tests by adding an opt-out cookie before visiting the A/B test page, then navigating to verify the opt-out is active.

Starting URL: http://the-internet.herokuapp.com

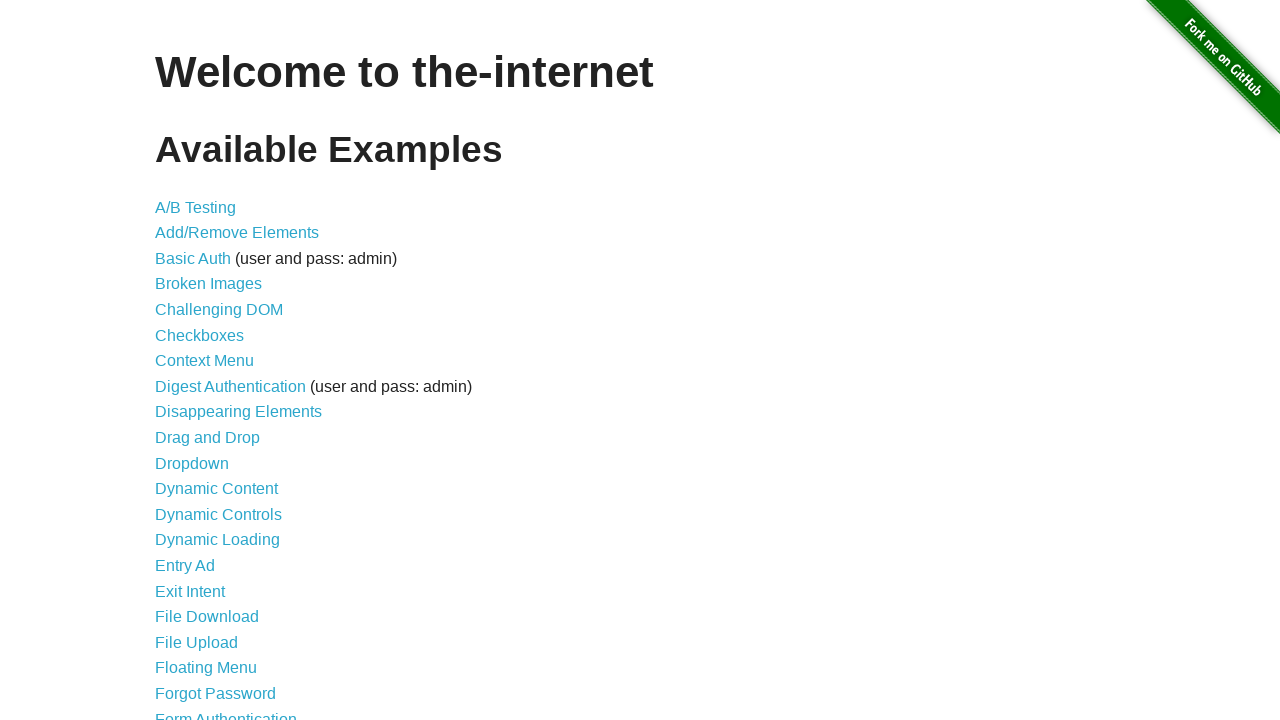

Added optimizelyOptOut cookie to opt out of A/B tests
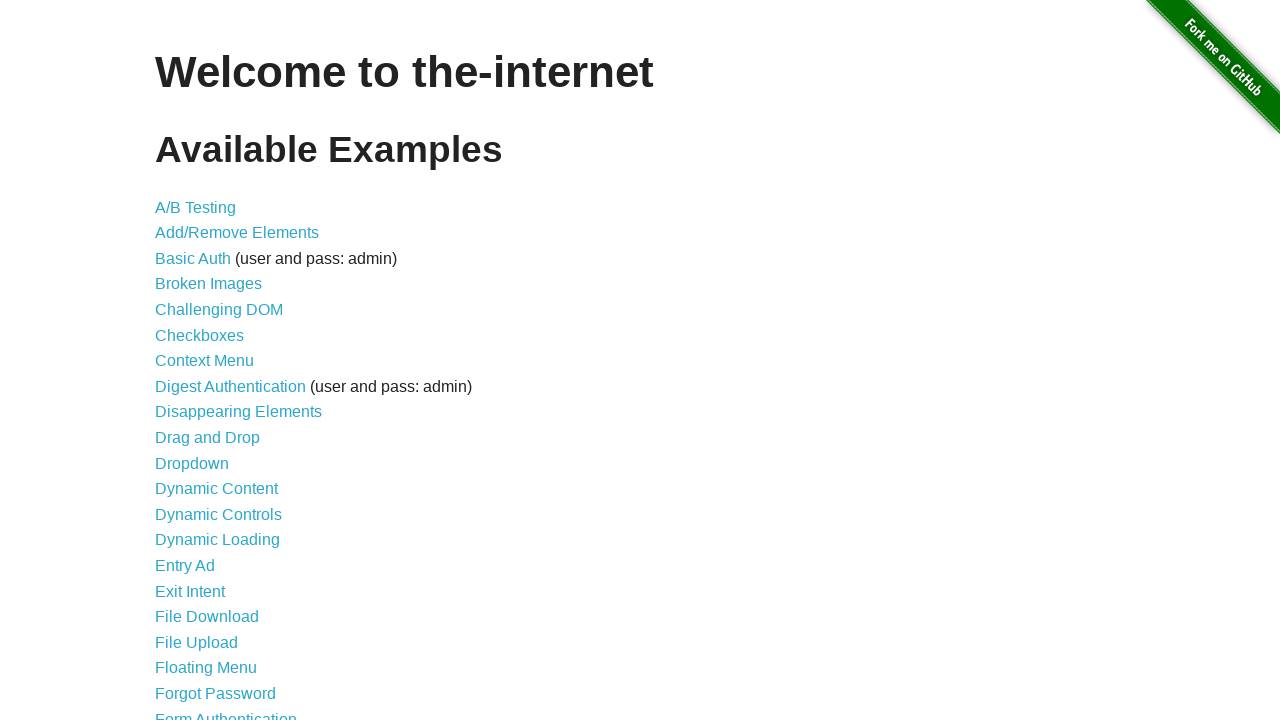

Navigated to A/B test page at http://the-internet.herokuapp.com/abtest
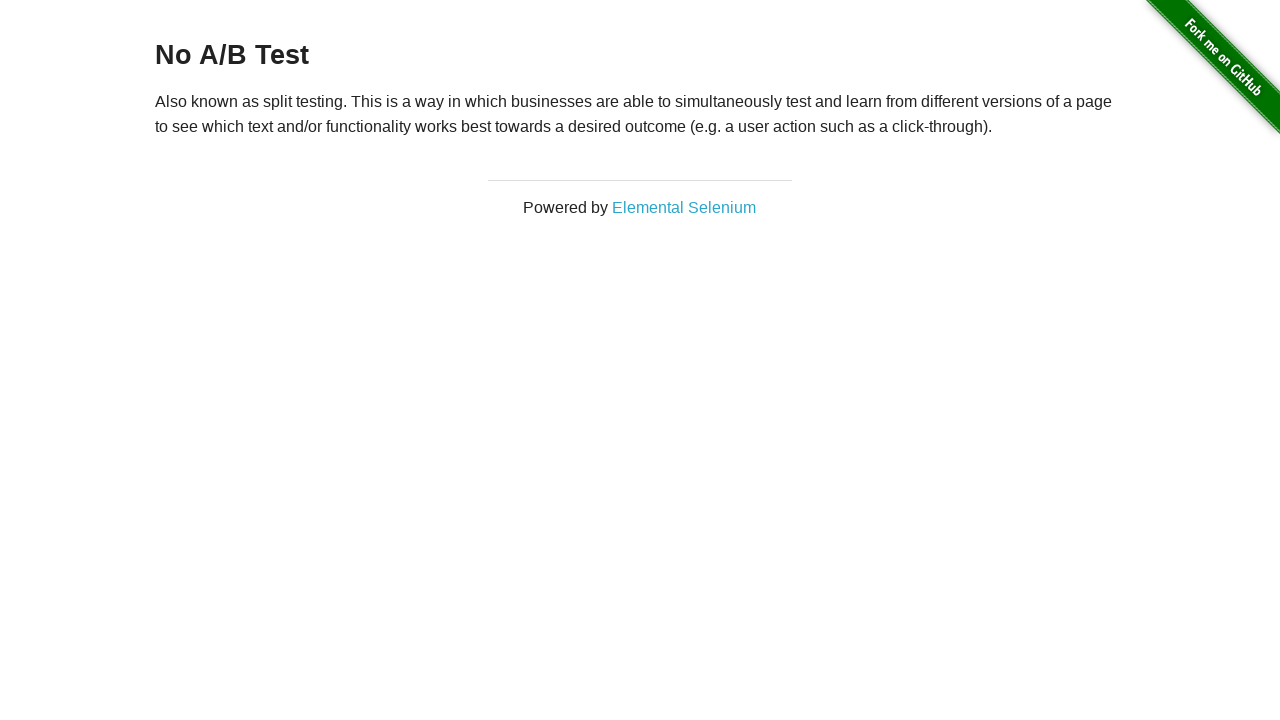

Retrieved heading text to verify opt-out status
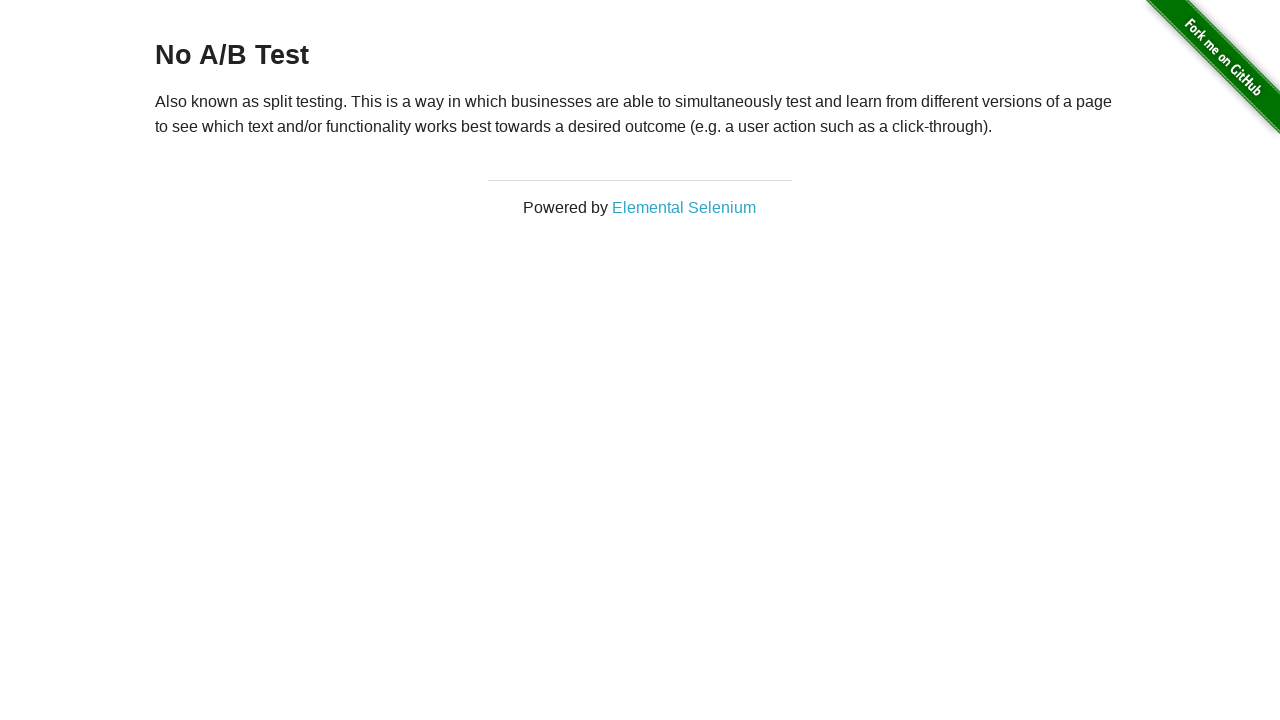

Verified that heading confirms 'No A/B Test' - opt-out is active
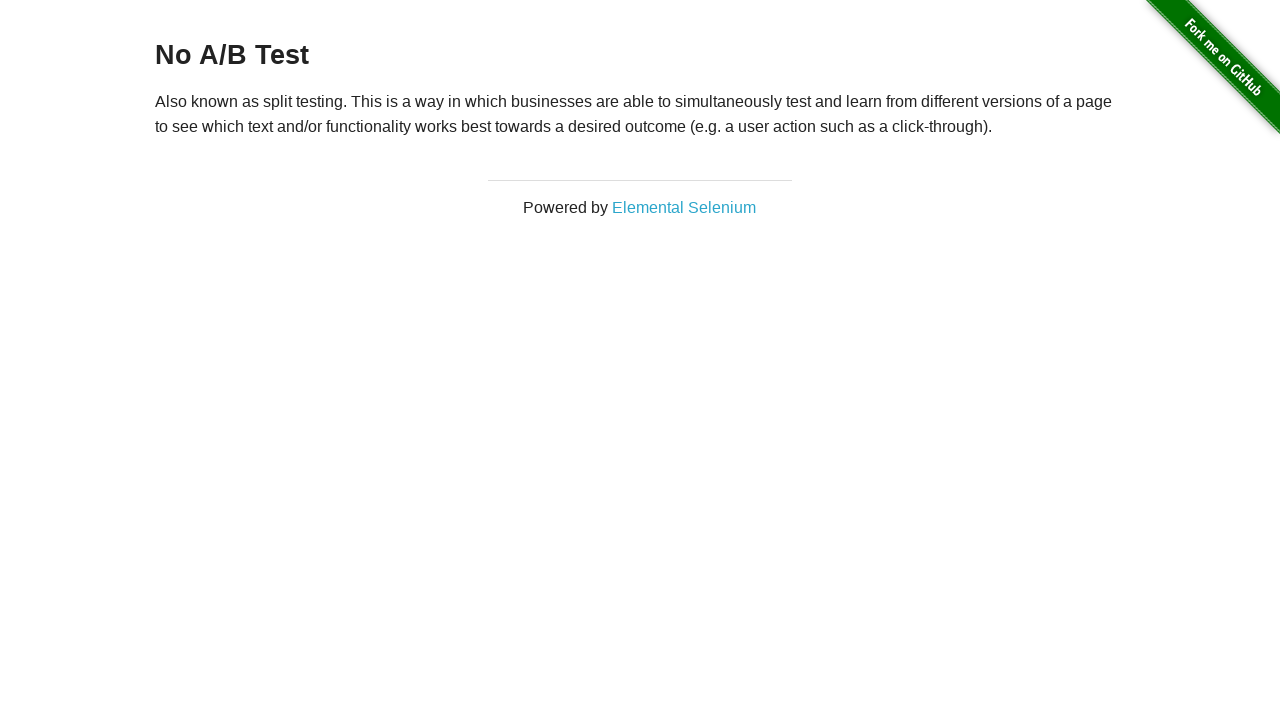

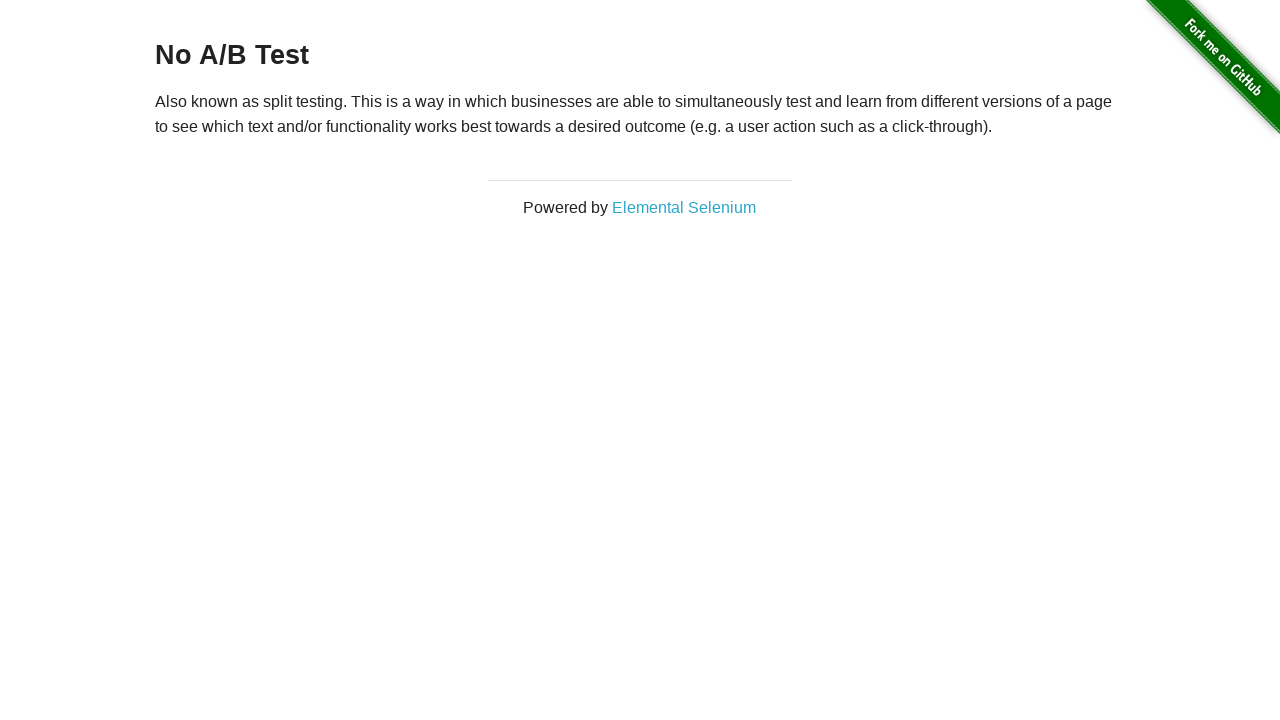